Navigates to the main page, clicks on the "Web form" link, and counts the number of input elements on the resulting page

Starting URL: https://bonigarcia.dev/selenium-webdriver-java/index.html

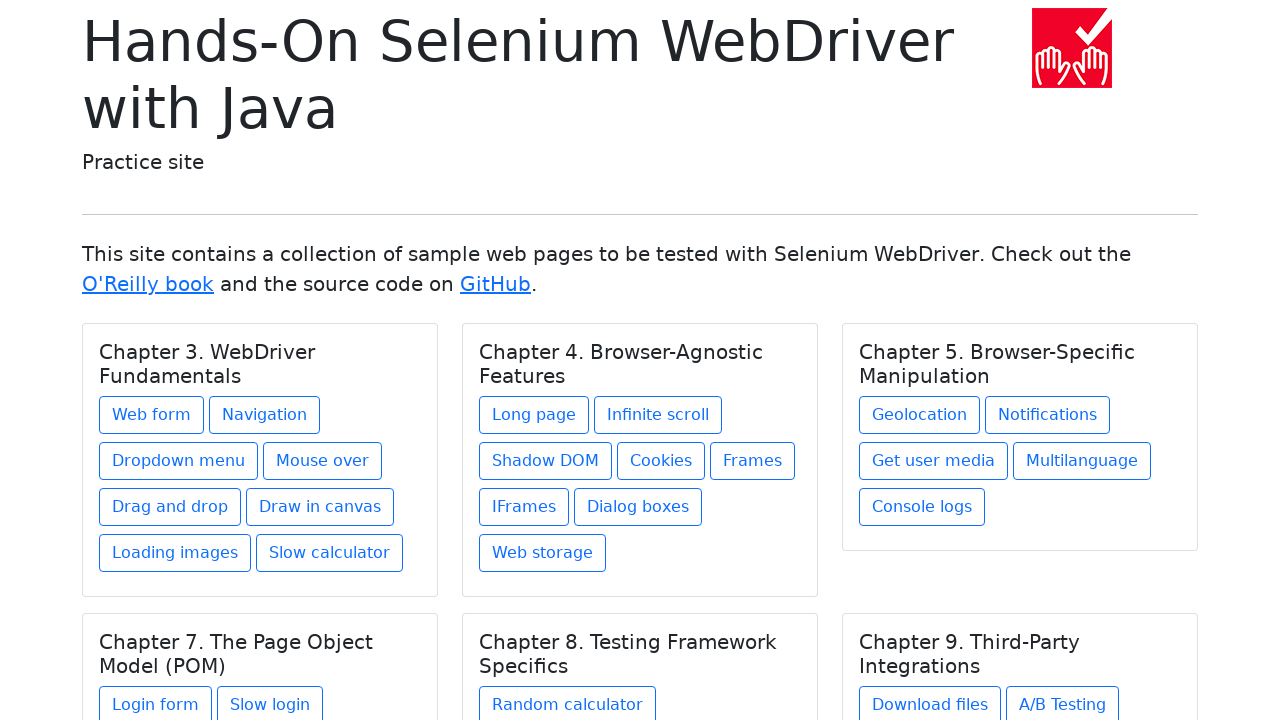

Navigated to main page
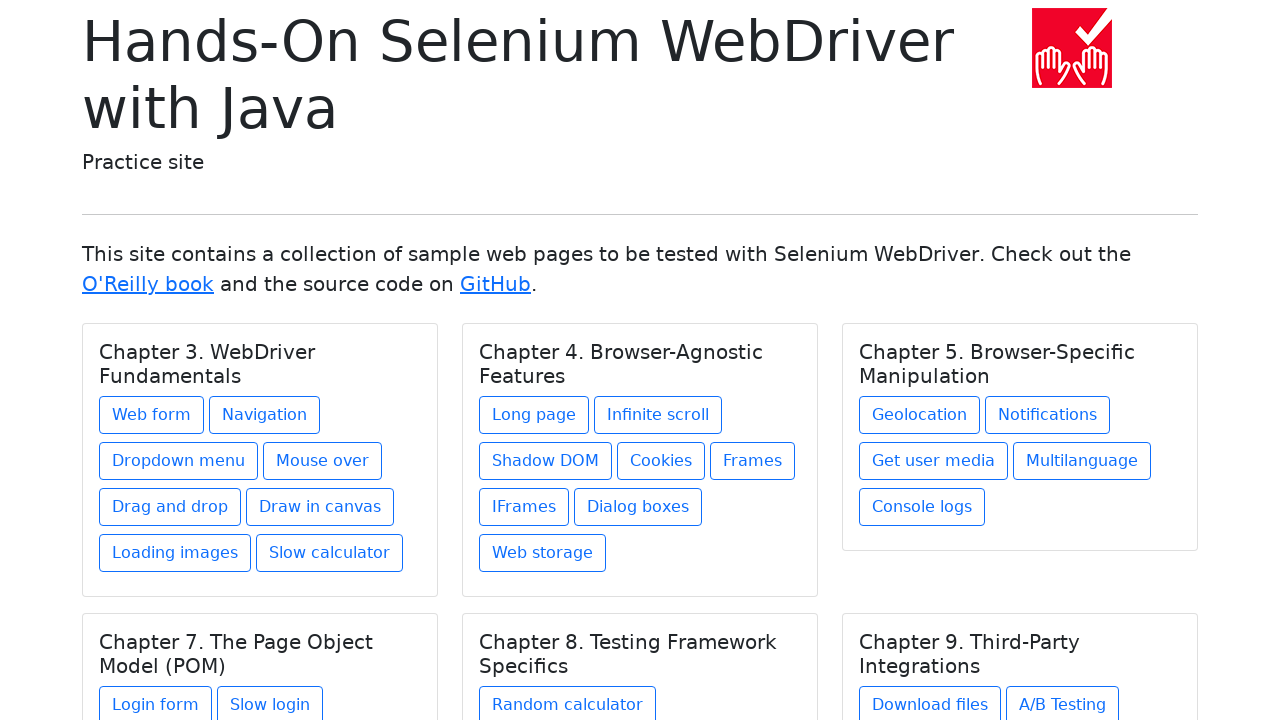

Clicked on the 'Web form' link at (152, 415) on xpath=//a[text()='Web form']
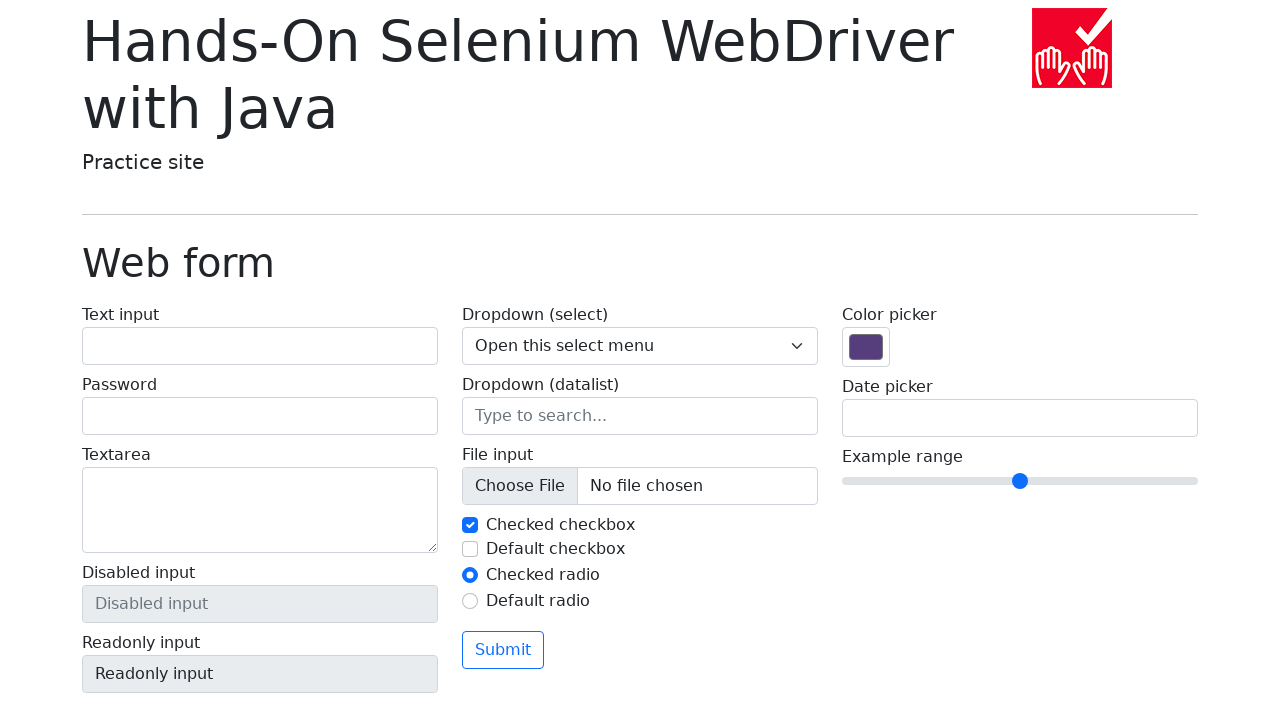

Web form page loaded and input elements are visible
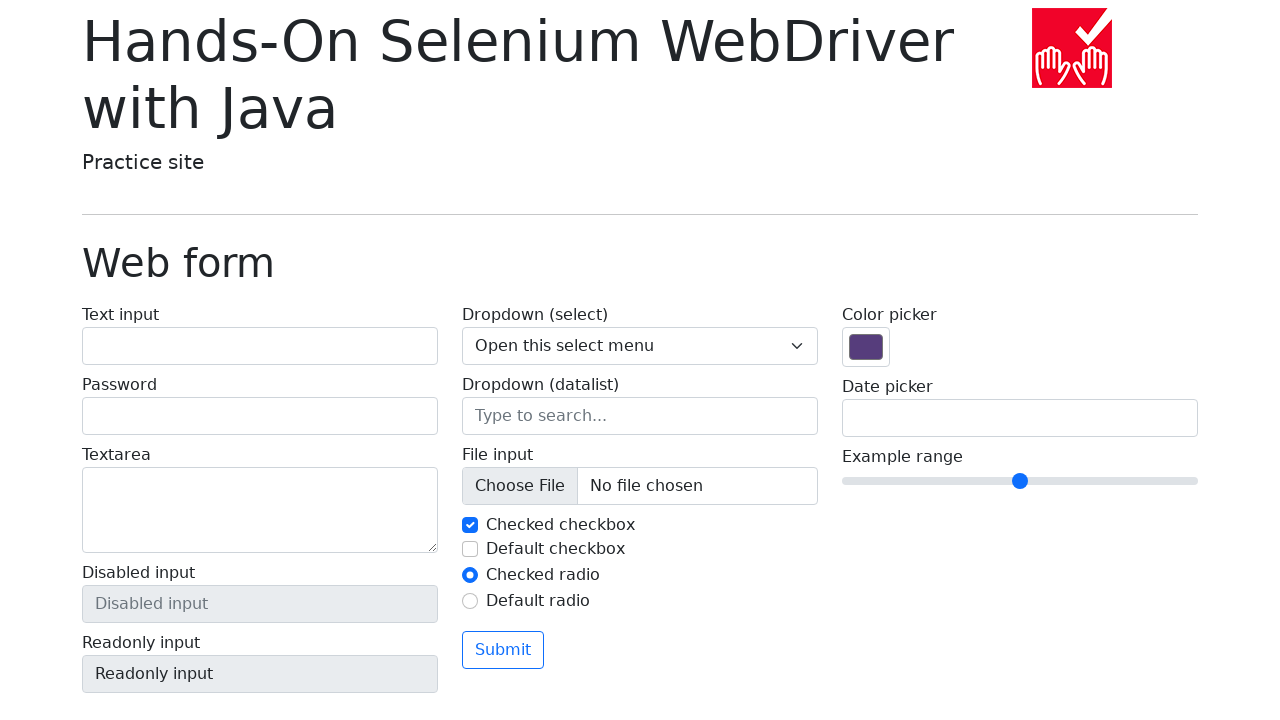

Counted 14 input elements on the form page
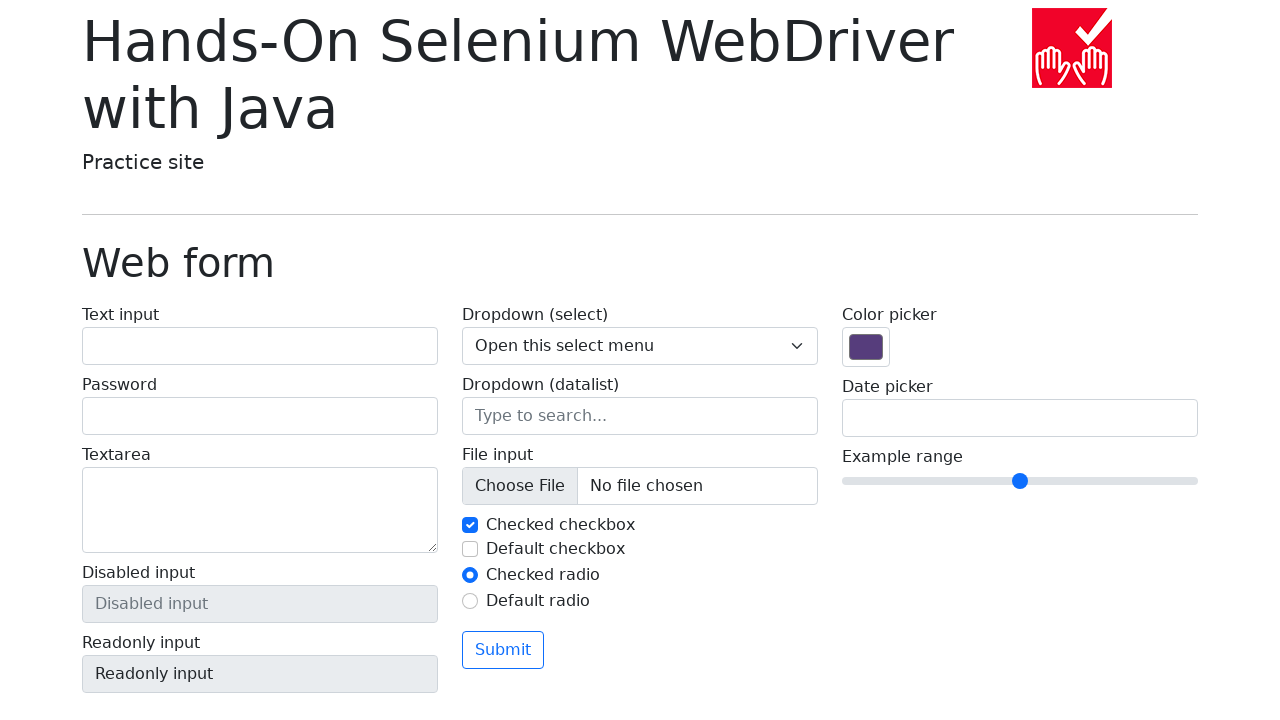

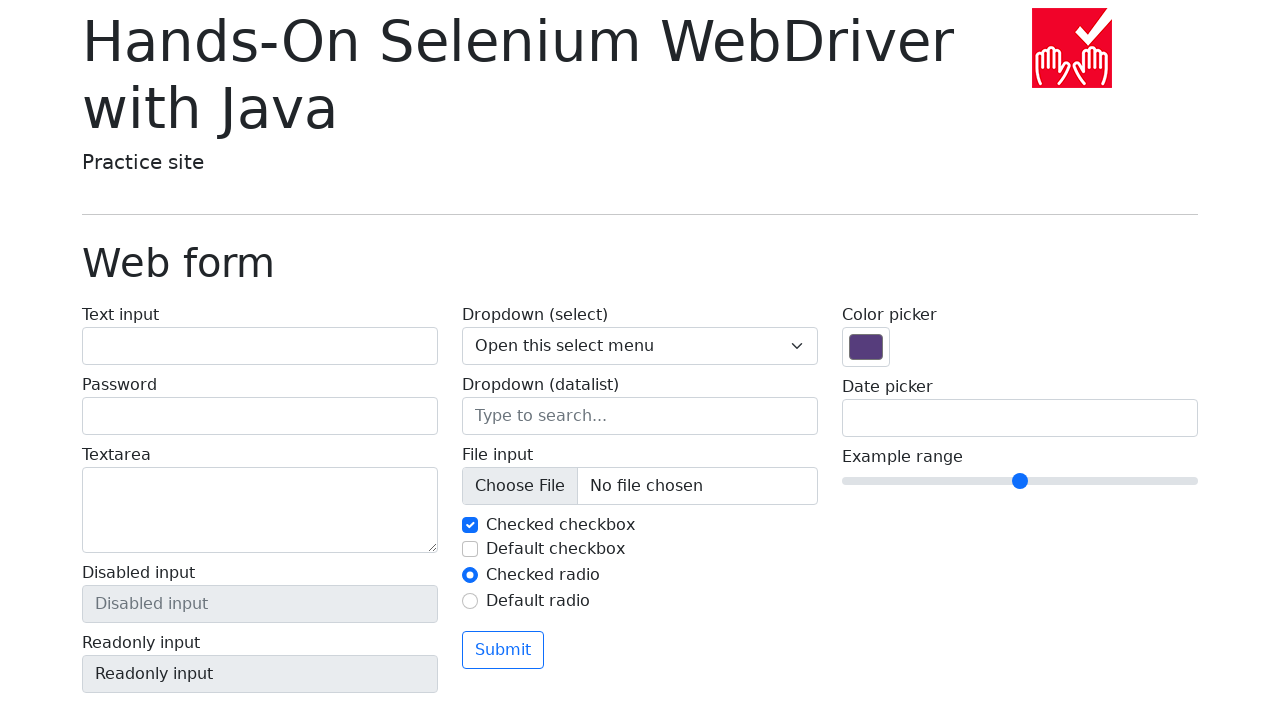